Tests the practice page by clicking on the BMW radio button in the radio button section

Starting URL: https://www.letskodeit.com/practice

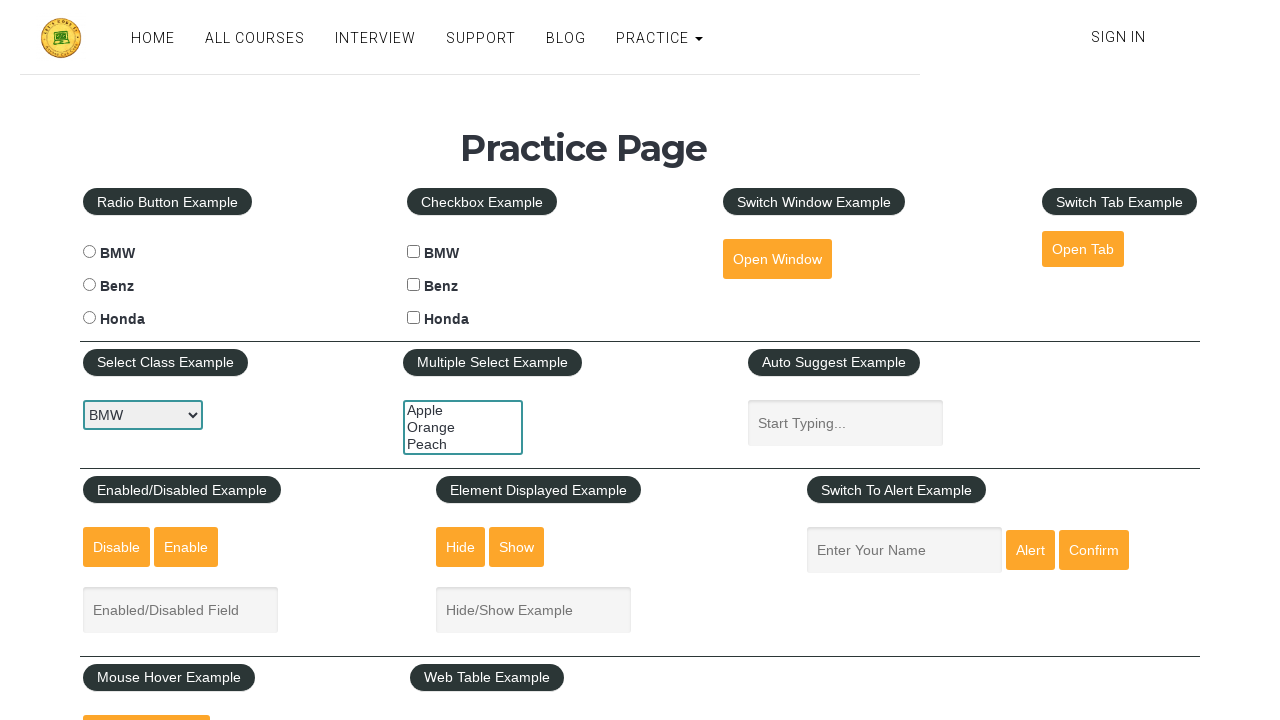

Clicked on the BMW radio button in the radio button section at (89, 252) on input#bmwradio
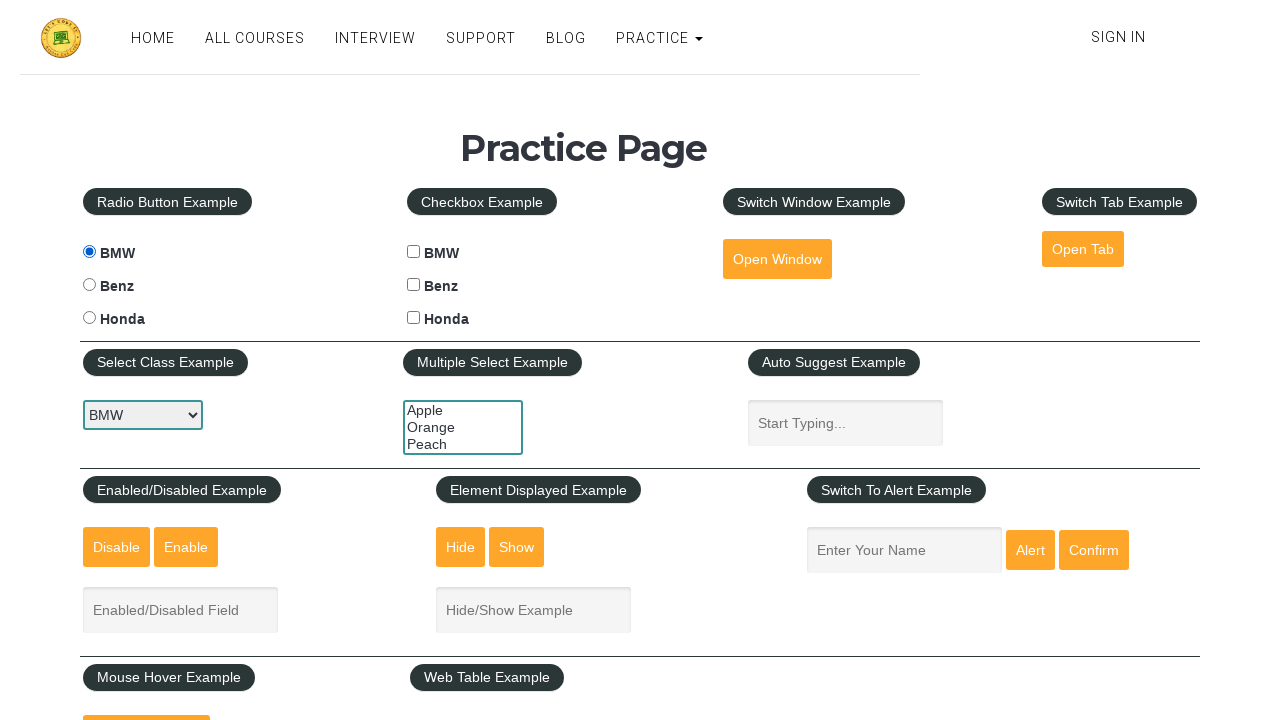

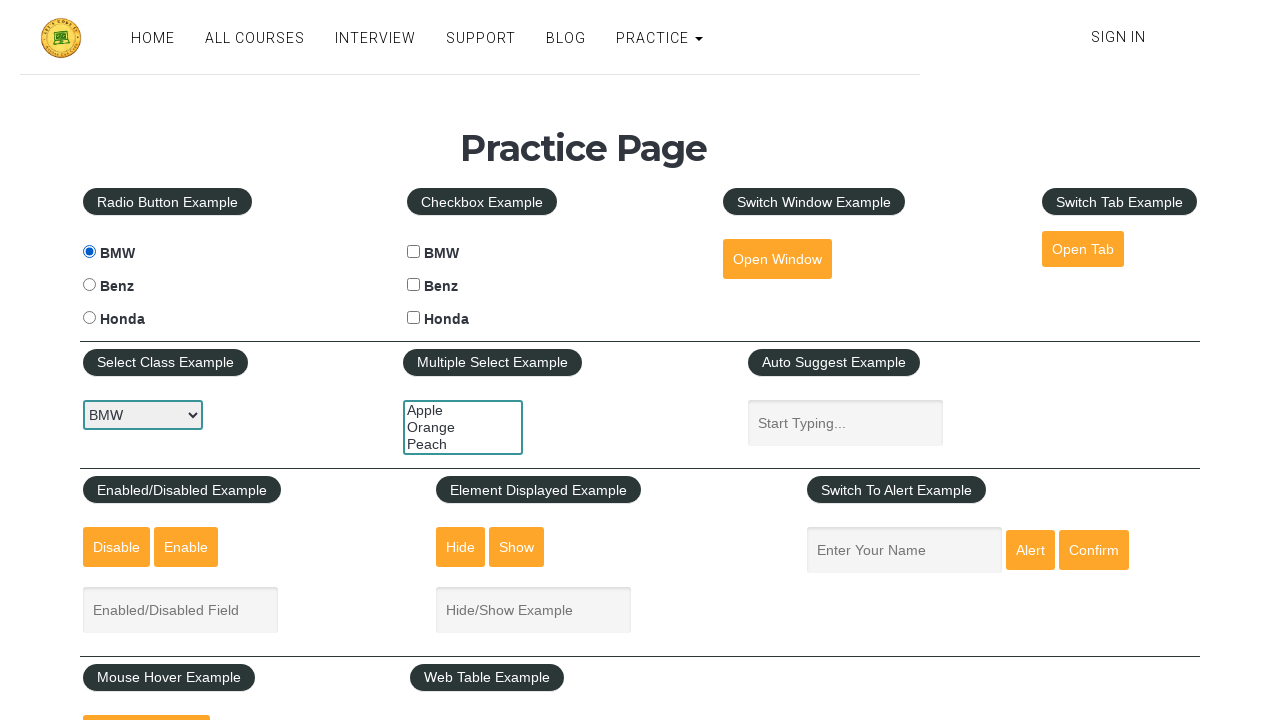